Tests jQuery UI interactive elements by navigating to Draggable, Droppable, and Resizable demos, performing drag-and-drop actions within iframes, and resizing elements.

Starting URL: https://www.jqueryui.com

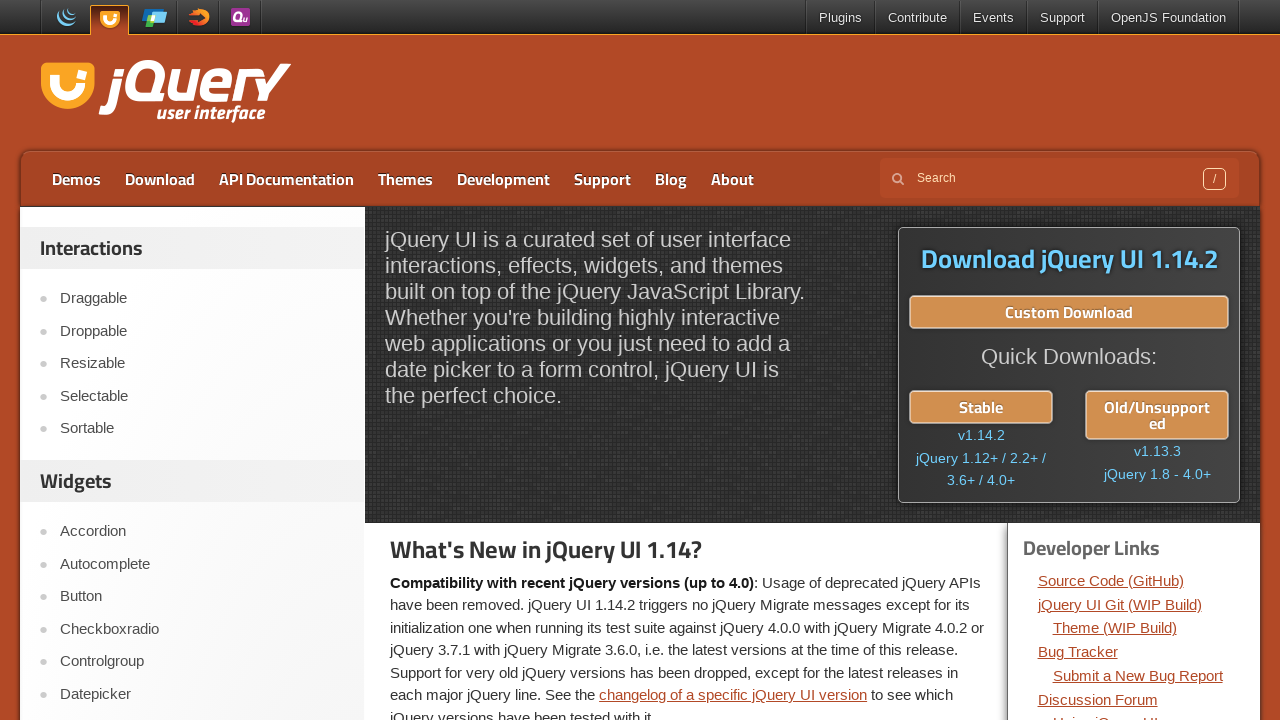

Clicked on Draggable link at (202, 299) on text=Draggable
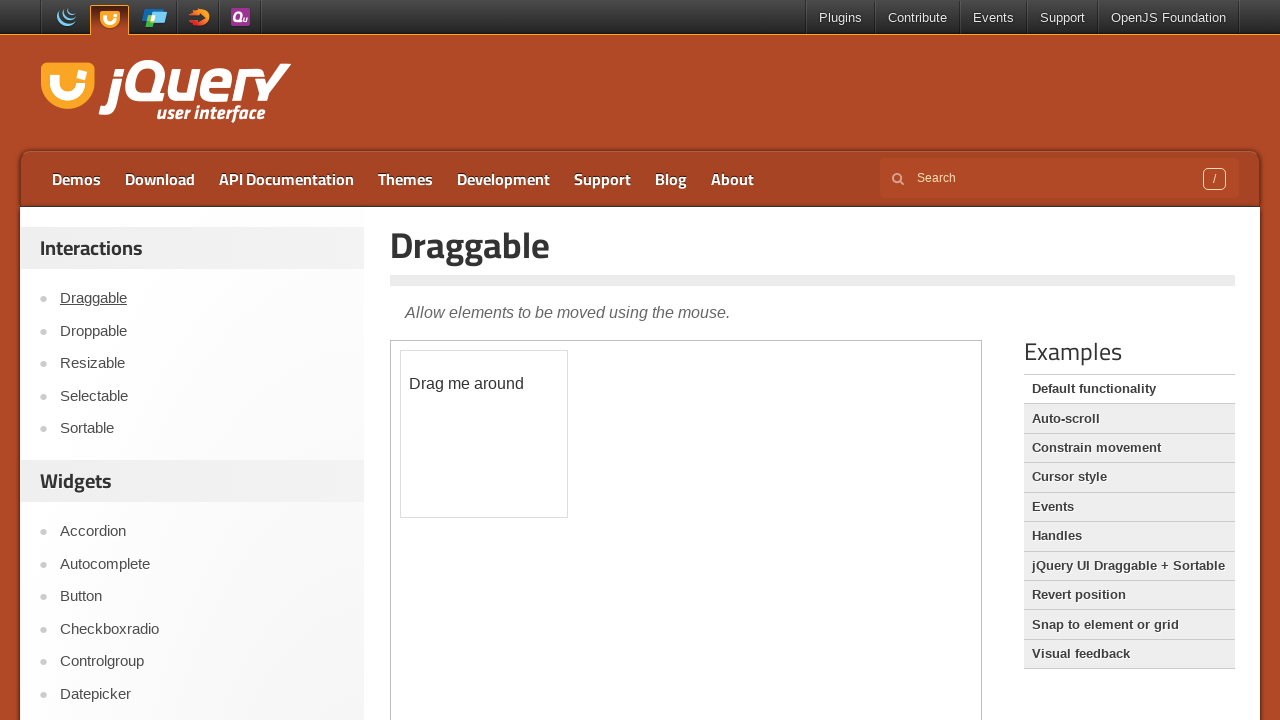

Located draggable element in iframe
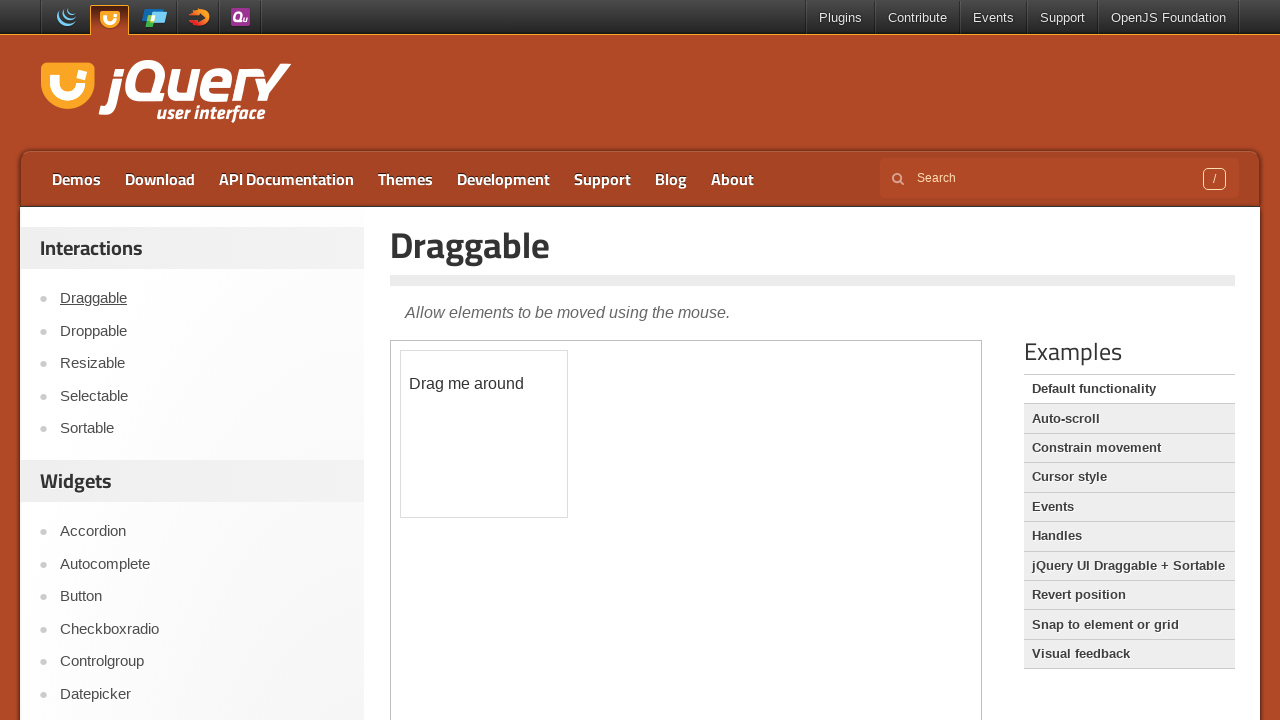

Moved mouse to center of draggable element at (484, 434)
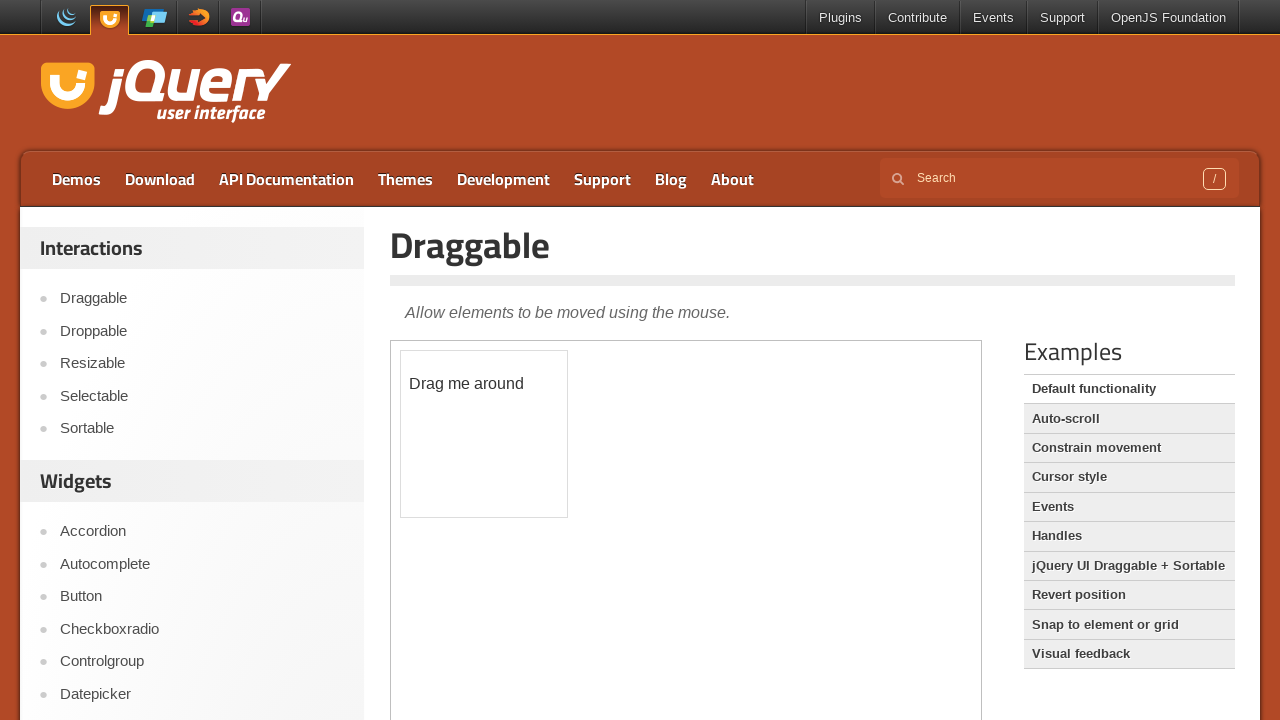

Pressed mouse button down on draggable element at (484, 434)
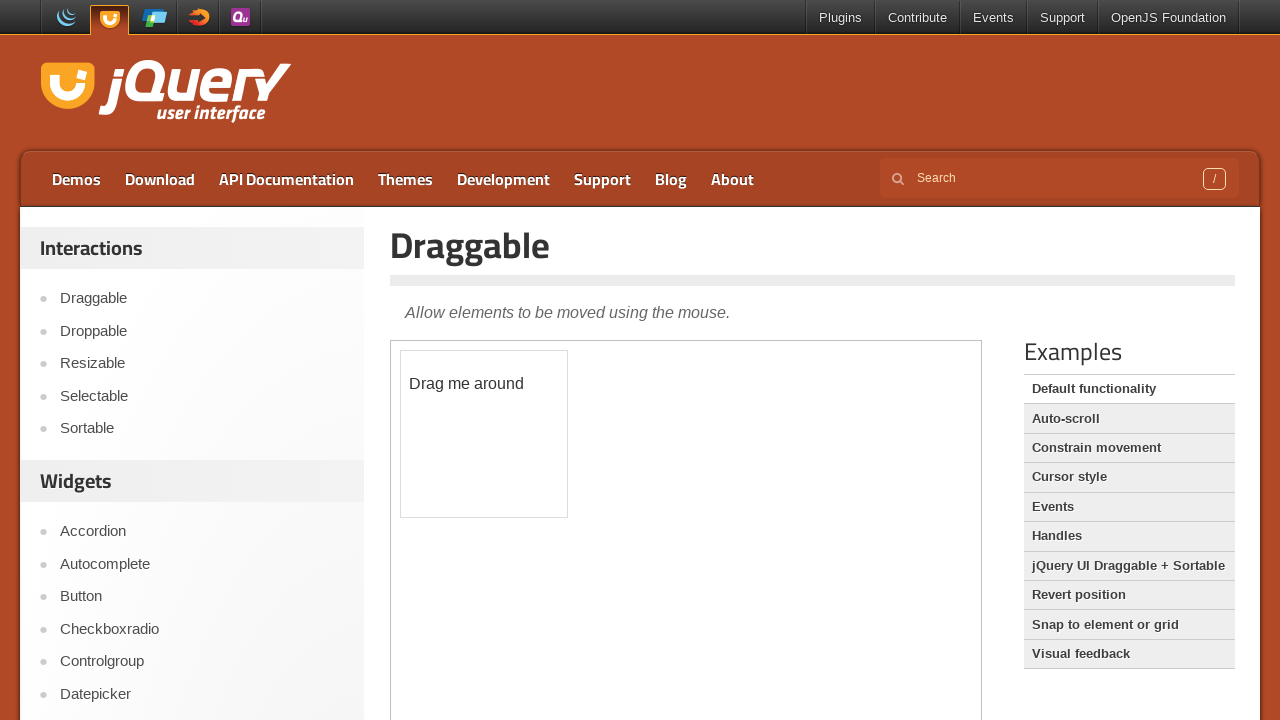

Dragged element by offset (190, 190) at (674, 624)
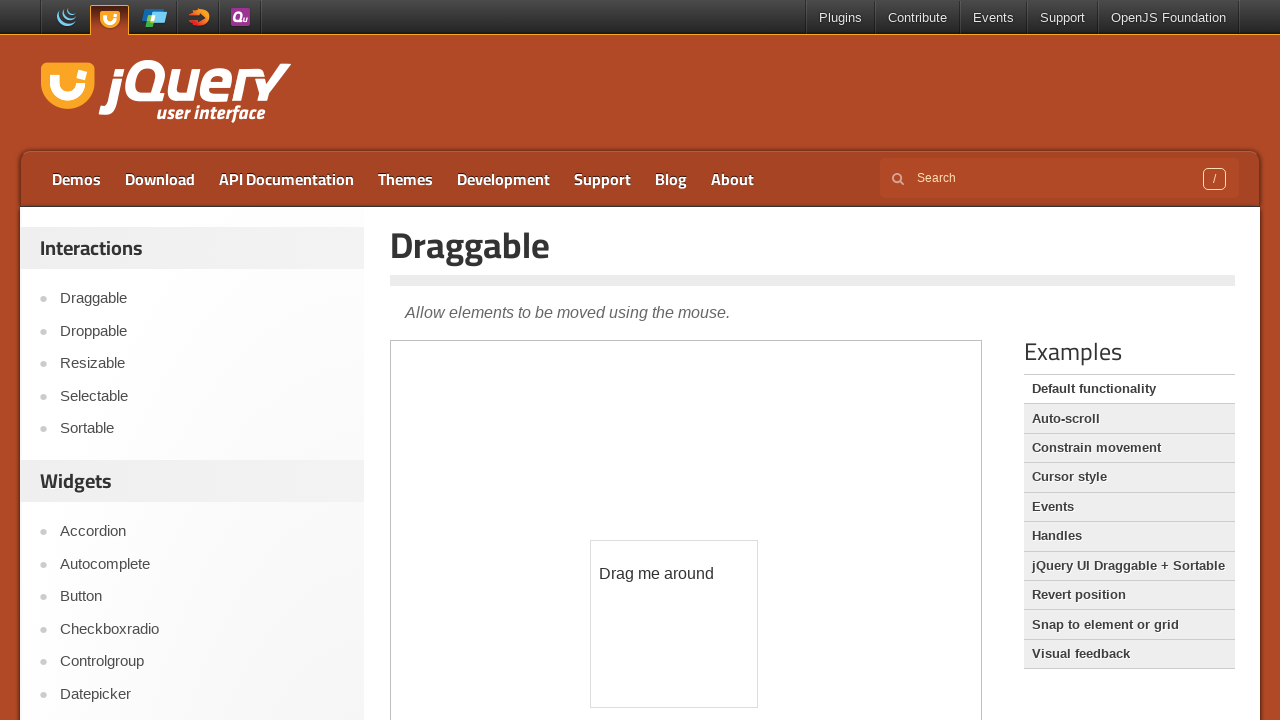

Released mouse button to complete drag action at (674, 624)
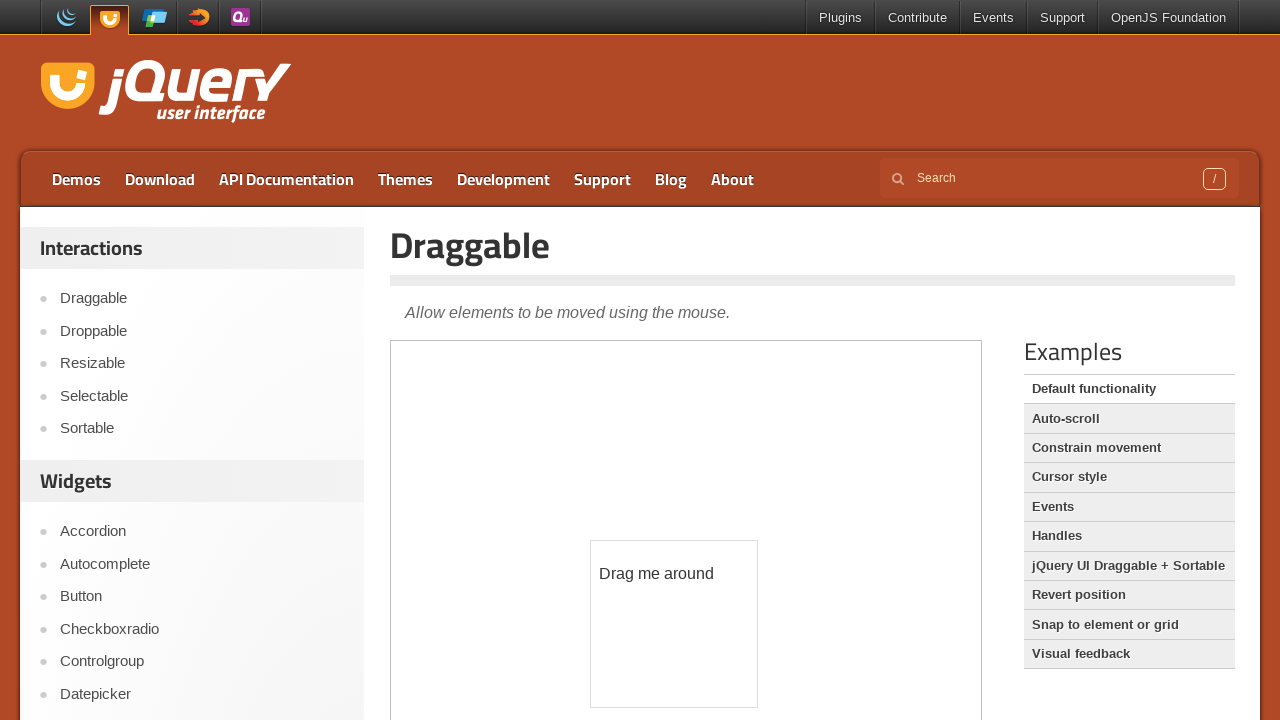

Clicked on Droppable link at (202, 331) on text=Droppable
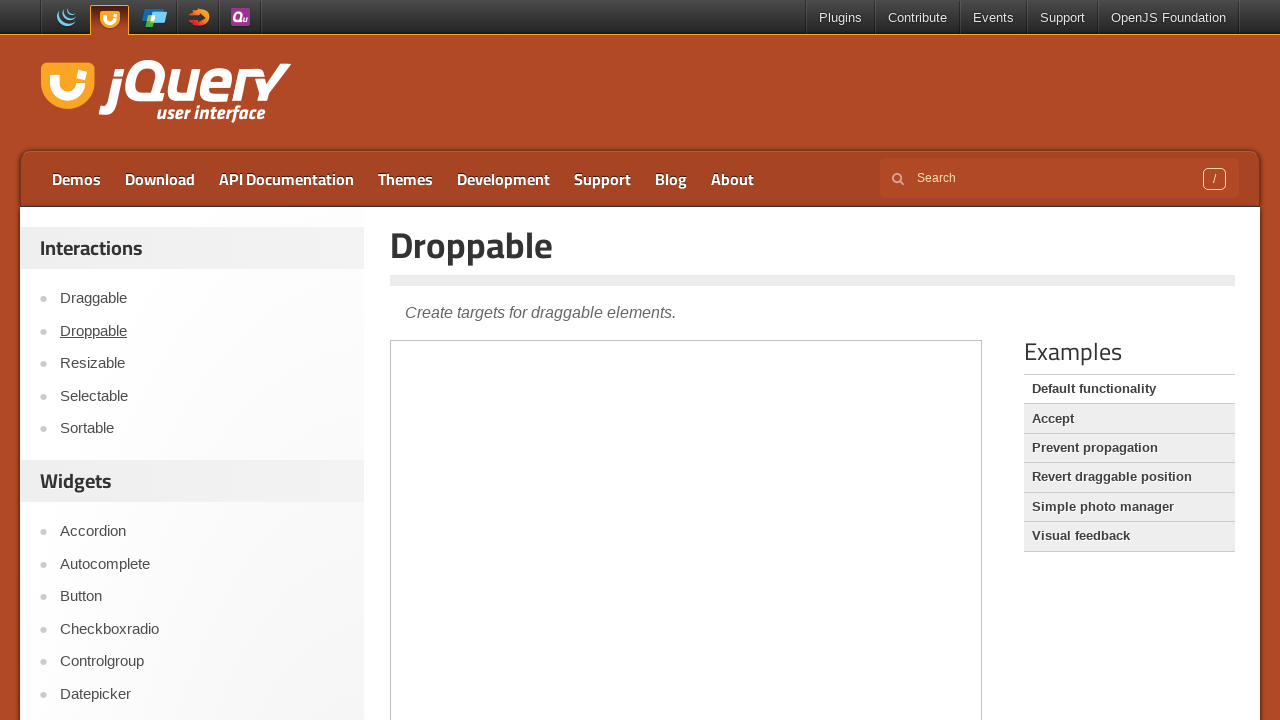

Located draggable and droppable elements in iframe
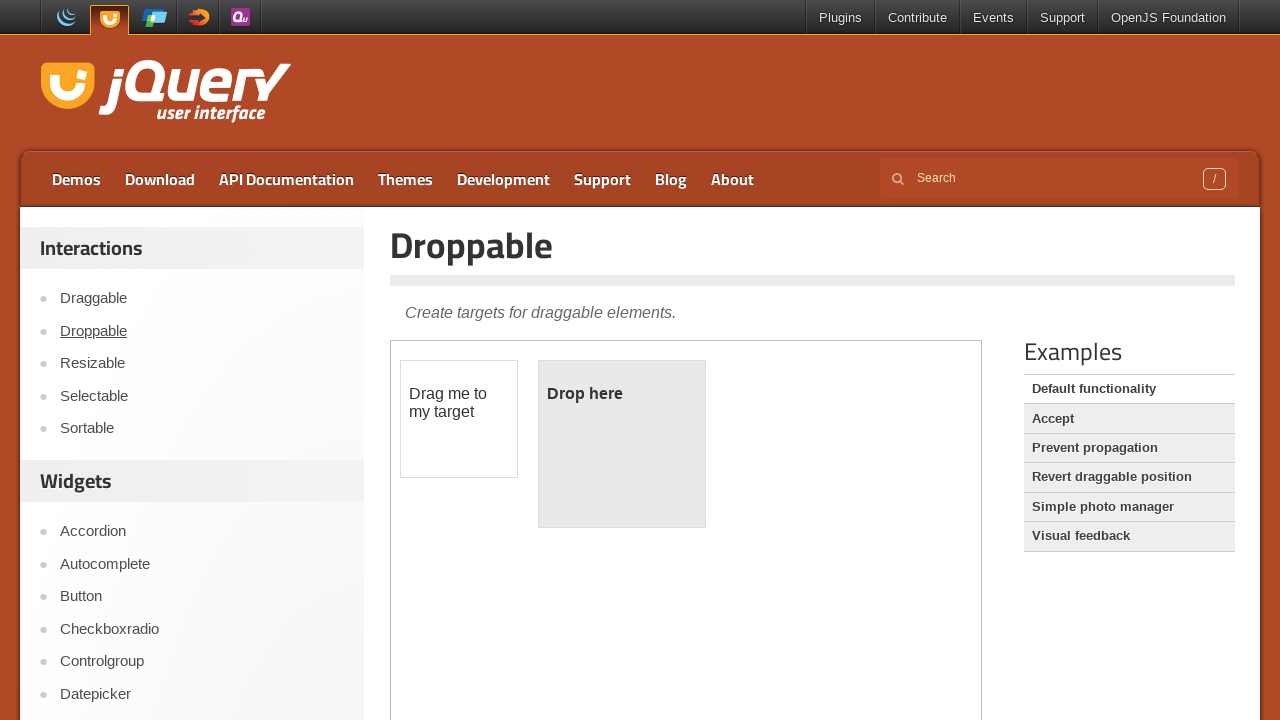

Dragged draggable element onto droppable element at (622, 444)
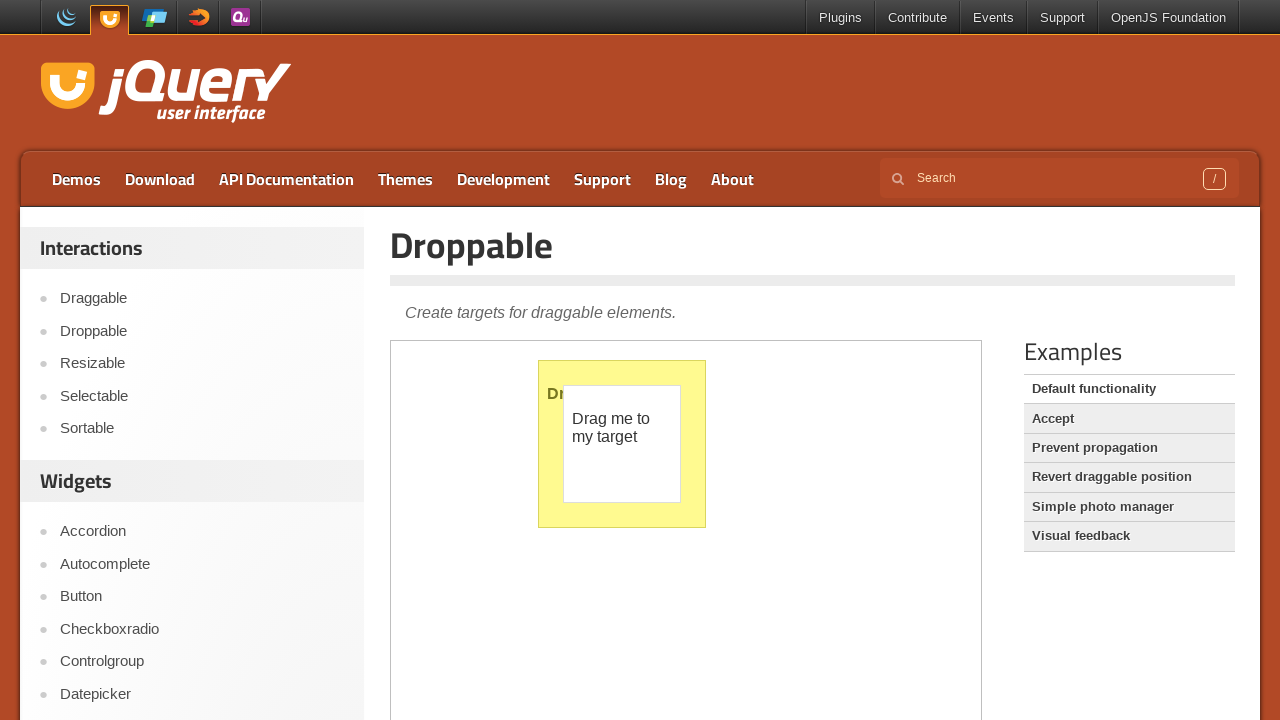

Clicked on Resizable link at (202, 364) on text=Resizable
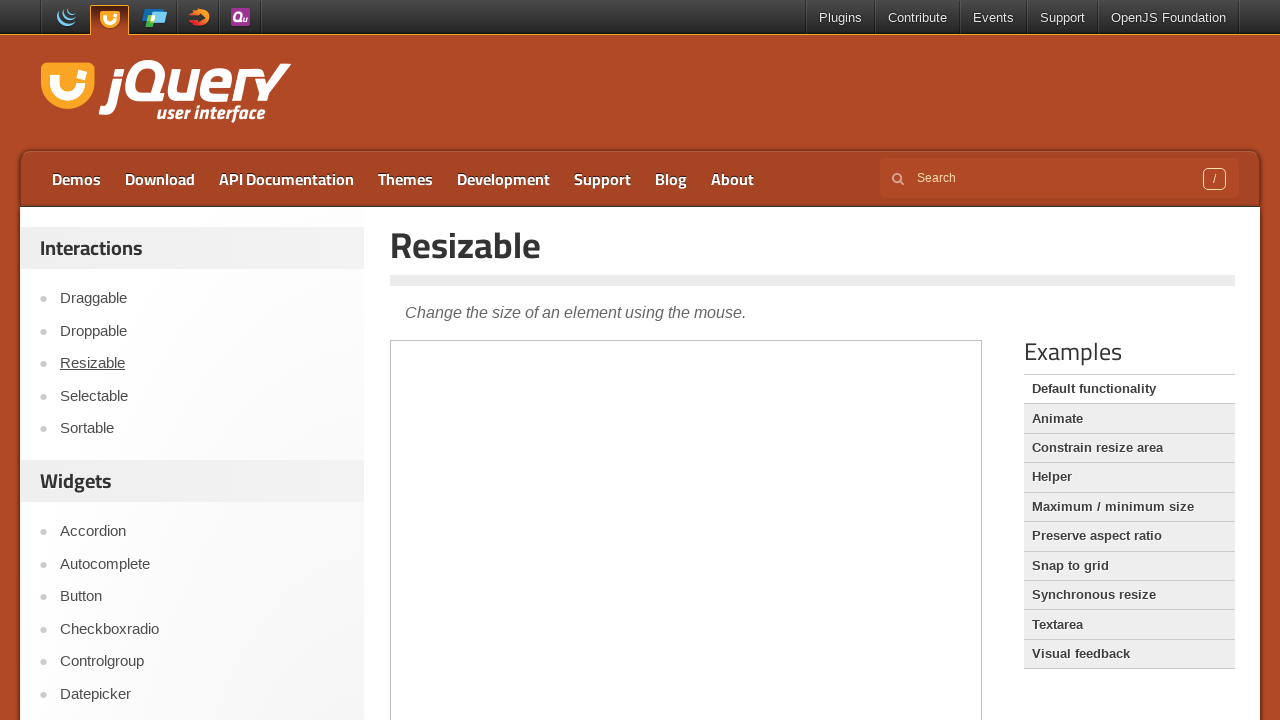

Located resize handle element in iframe
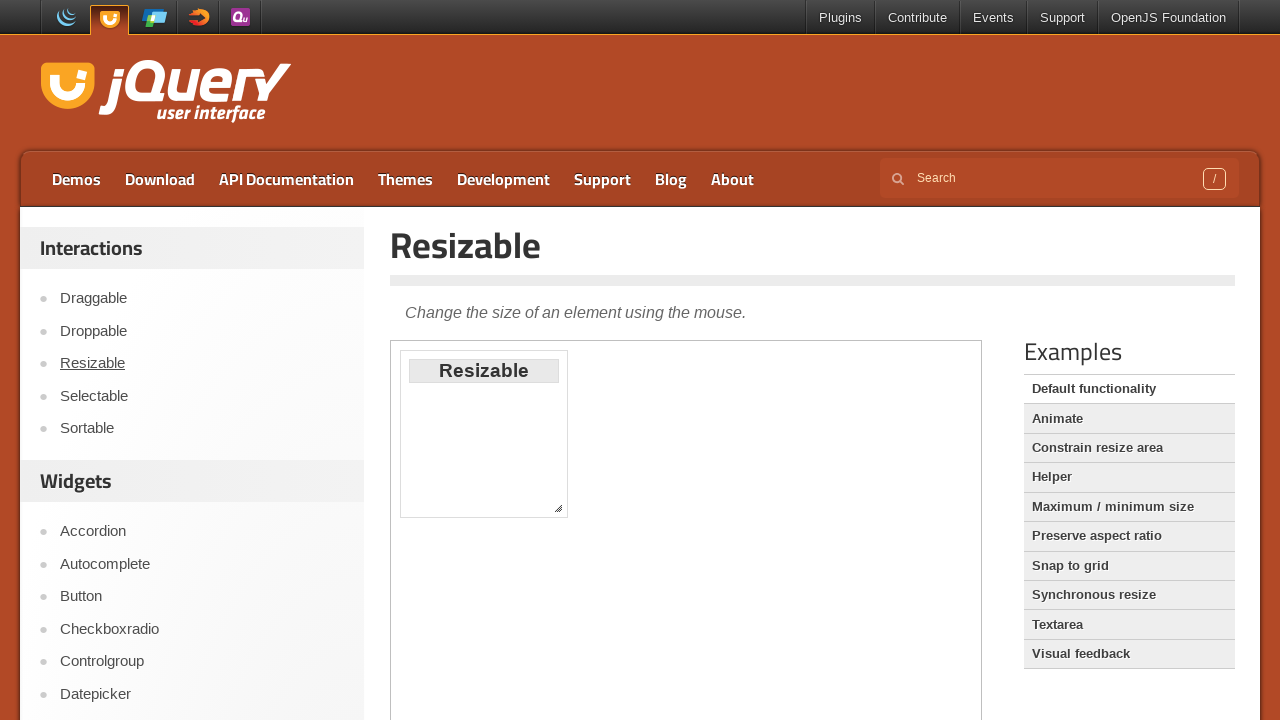

Moved mouse to center of resize handle at (558, 508)
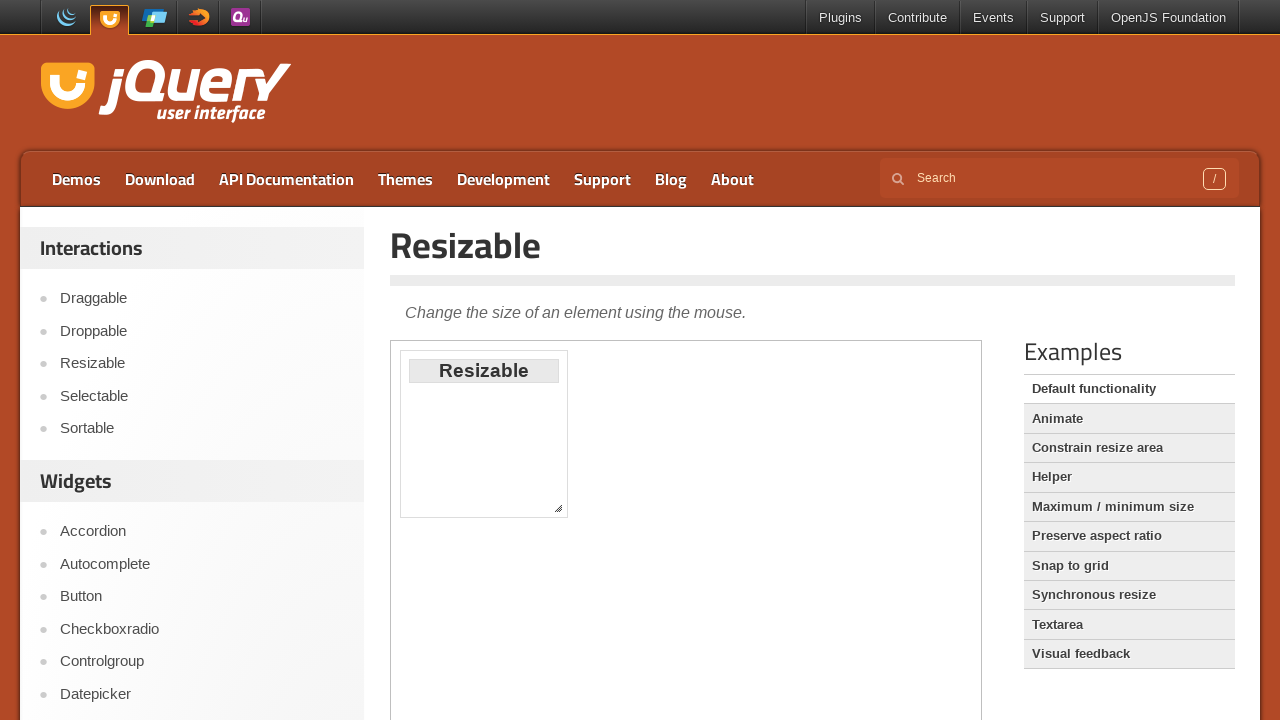

Pressed mouse button down on resize handle at (558, 508)
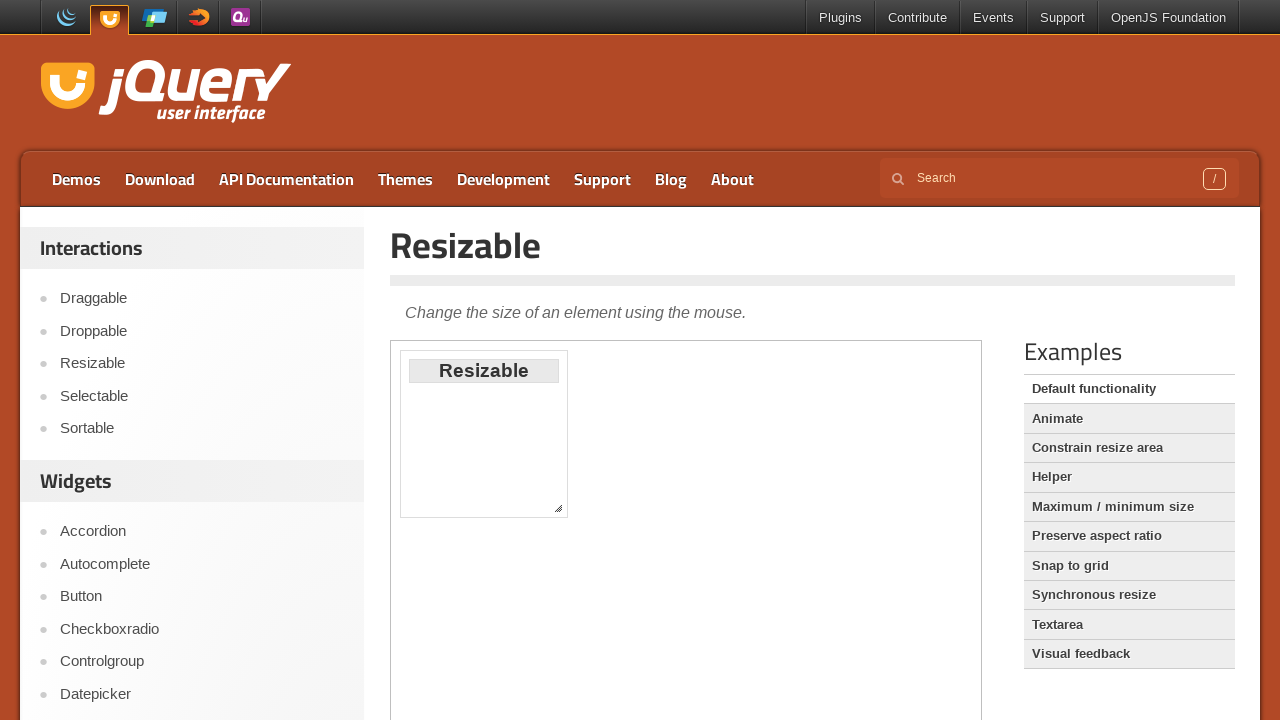

Dragged resize handle by offset (100, 100) at (658, 608)
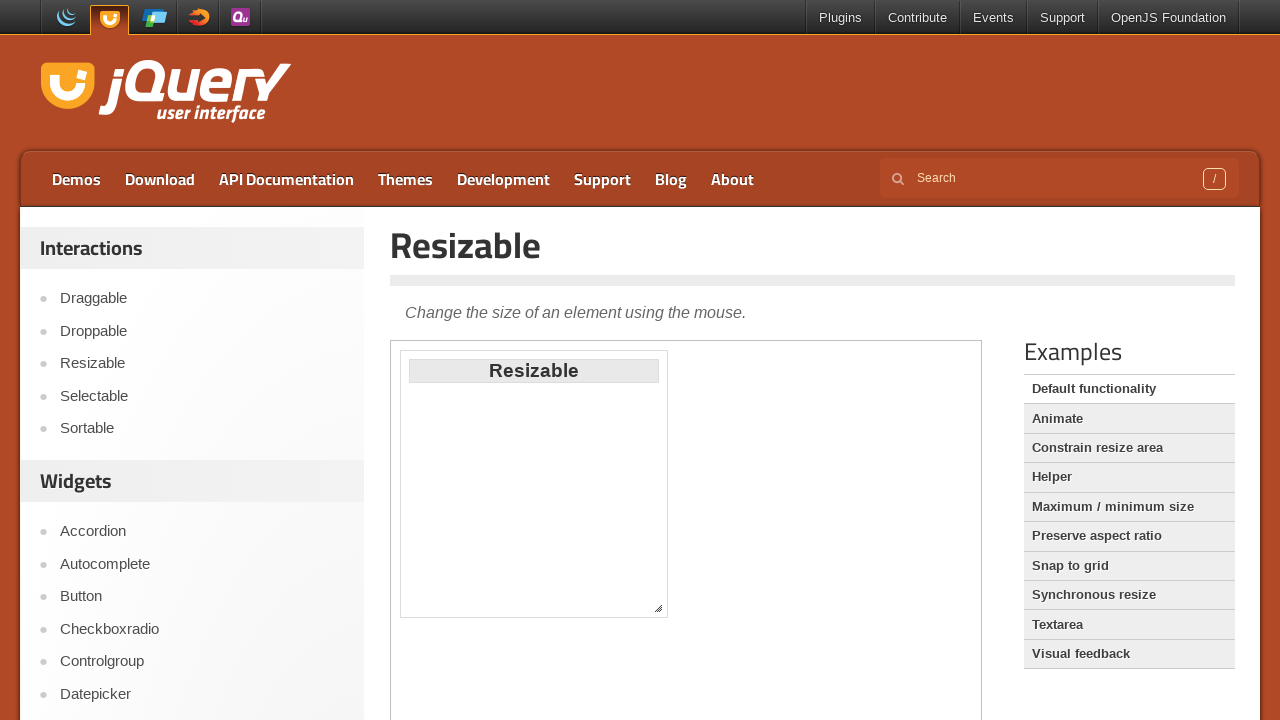

Released mouse button to complete resize action at (658, 608)
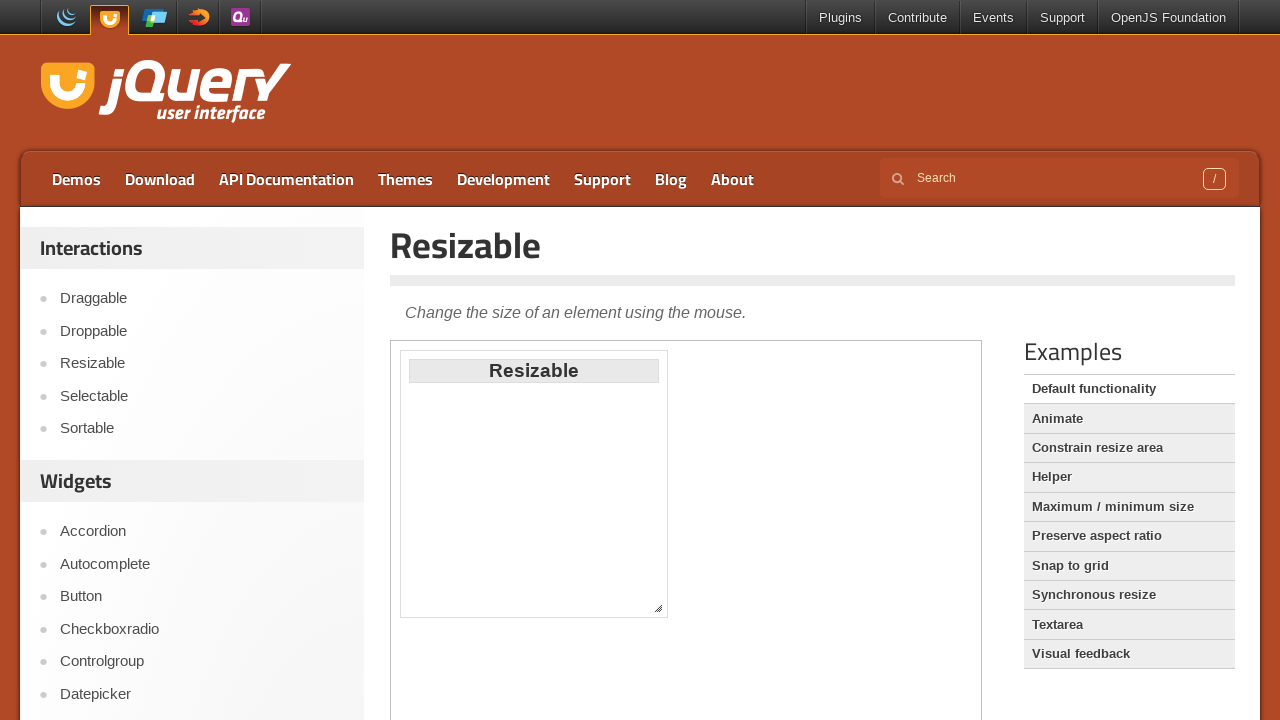

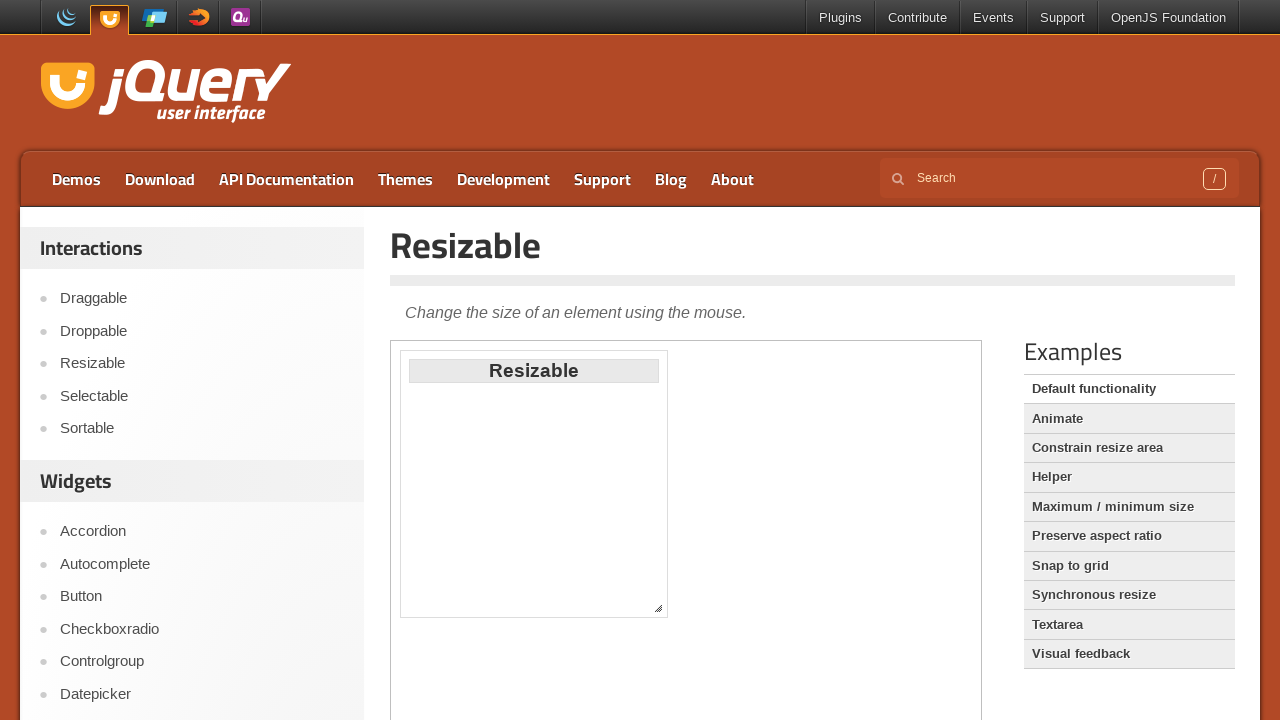